Navigates to YouTube Shorts and scrolls through the feed multiple times to simulate browsing short-form video content

Starting URL: https://www.youtube.com/shorts

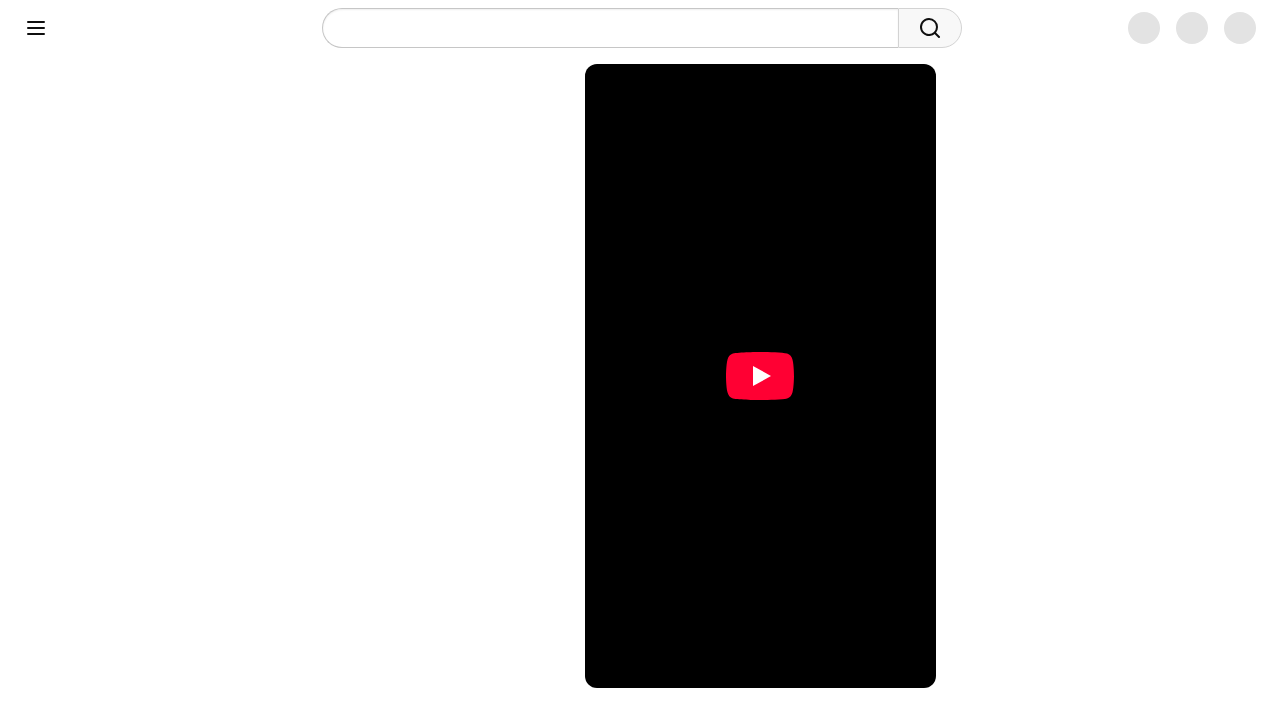

YouTube Shorts page loaded (domcontentloaded)
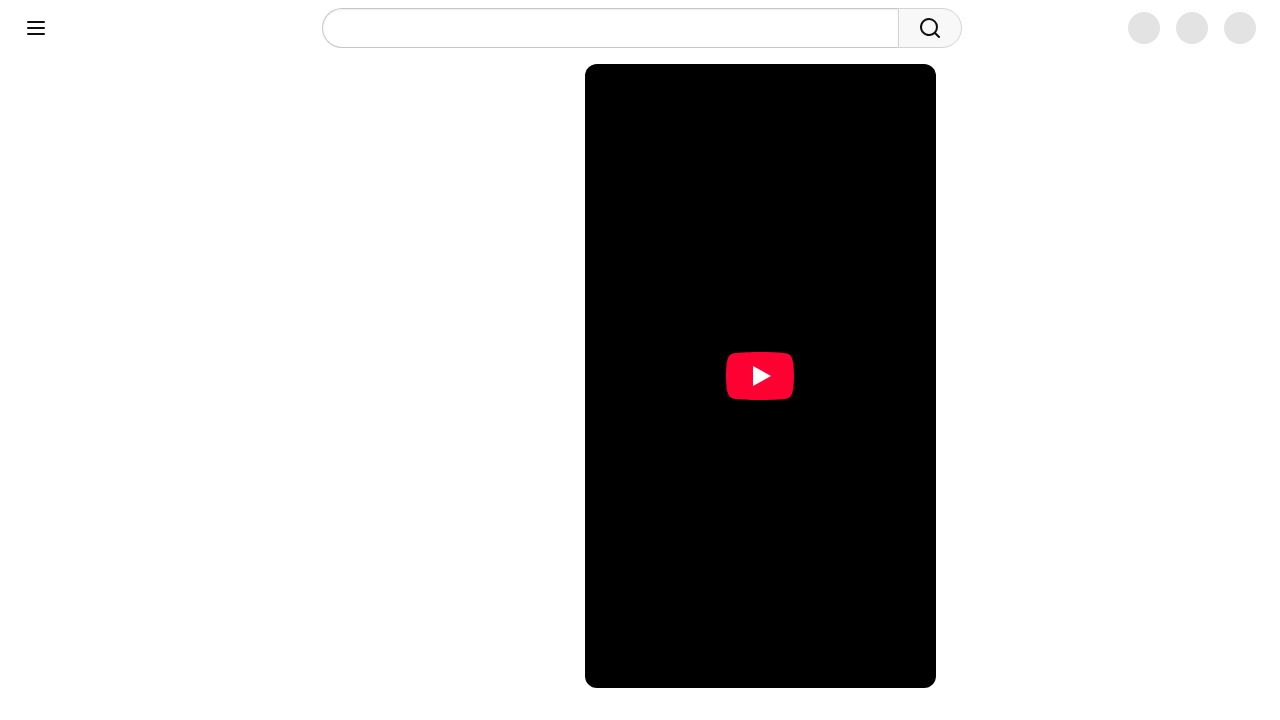

Scrolled down to next short video (iteration 1/5)
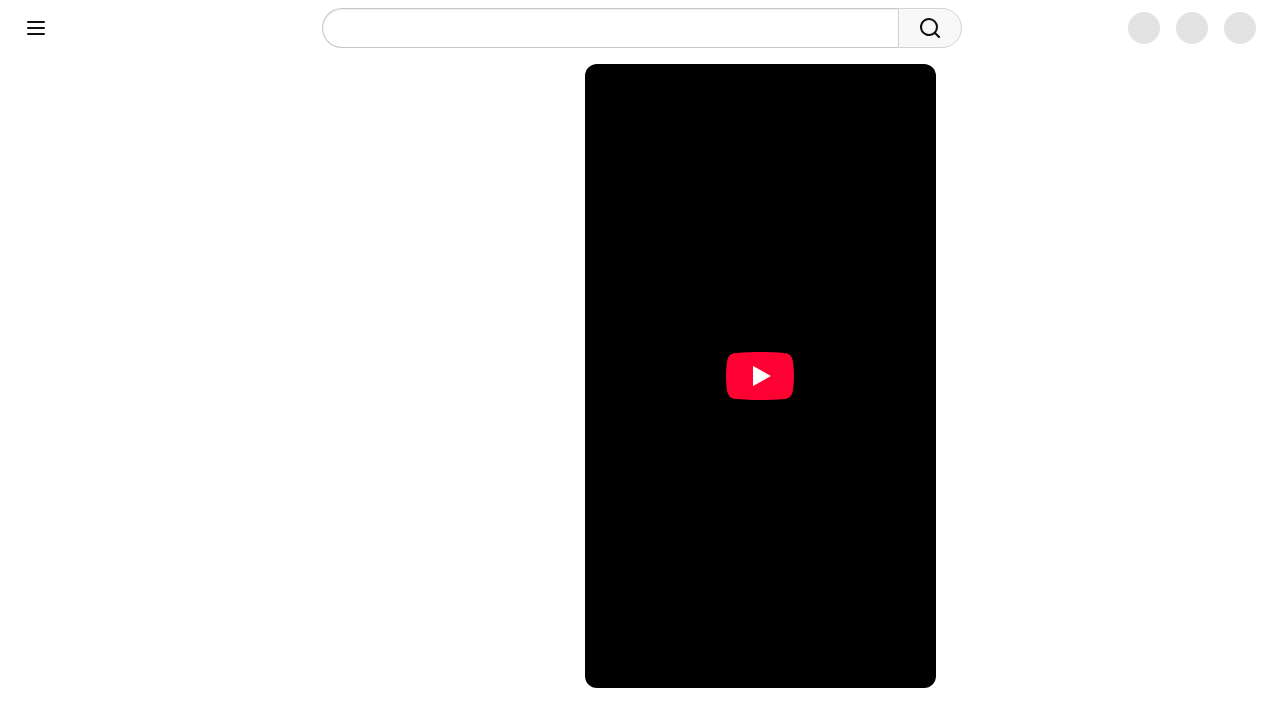

Simulated viewing time for short video (iteration 1/5)
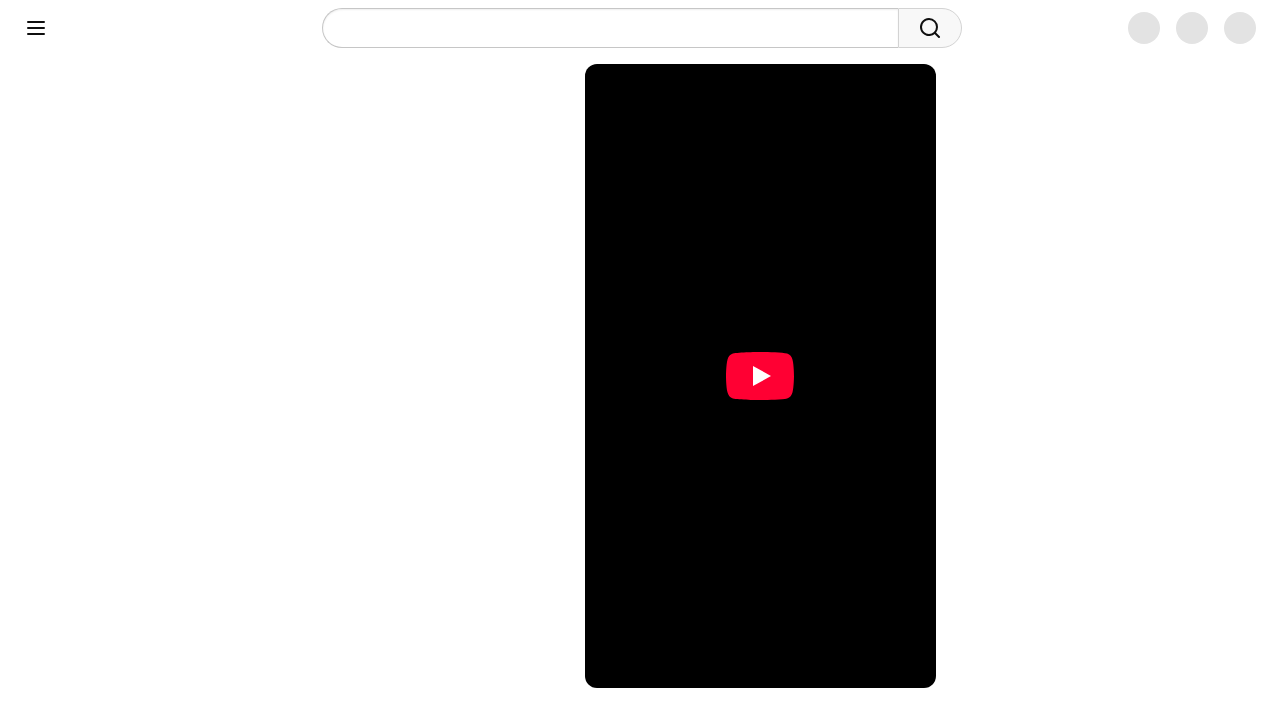

Scrolled down to next short video (iteration 2/5)
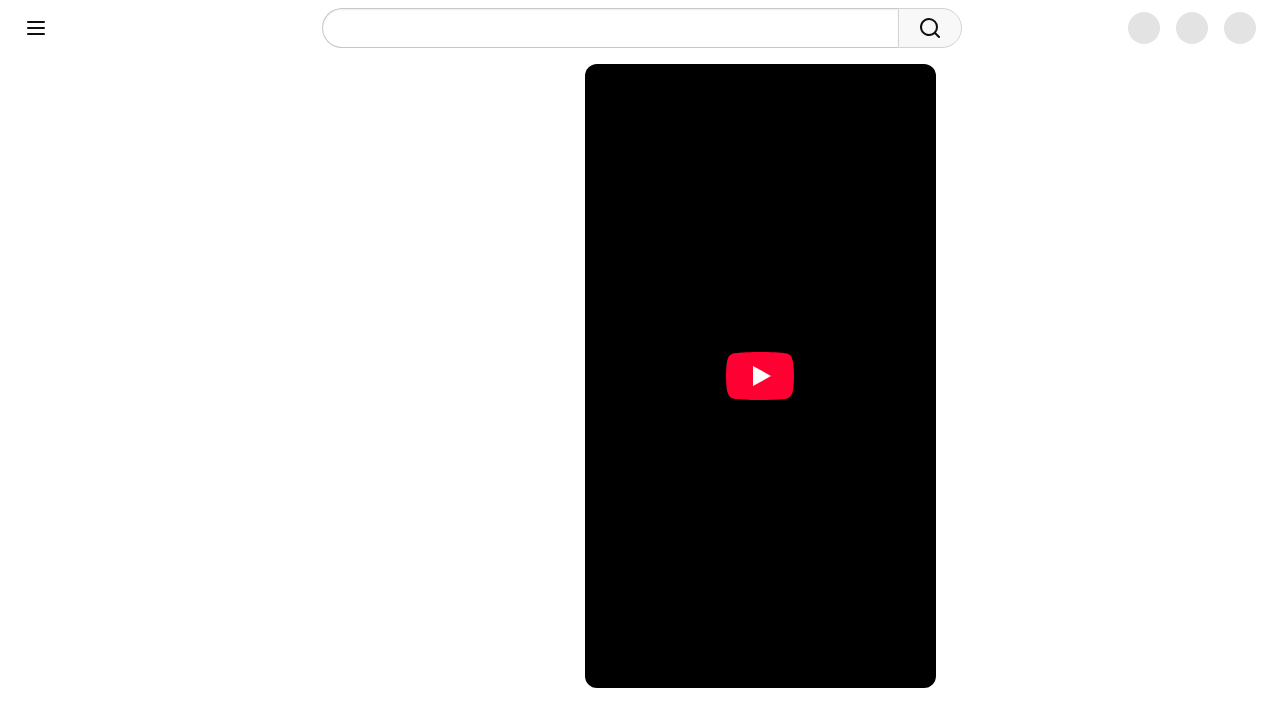

Simulated viewing time for short video (iteration 2/5)
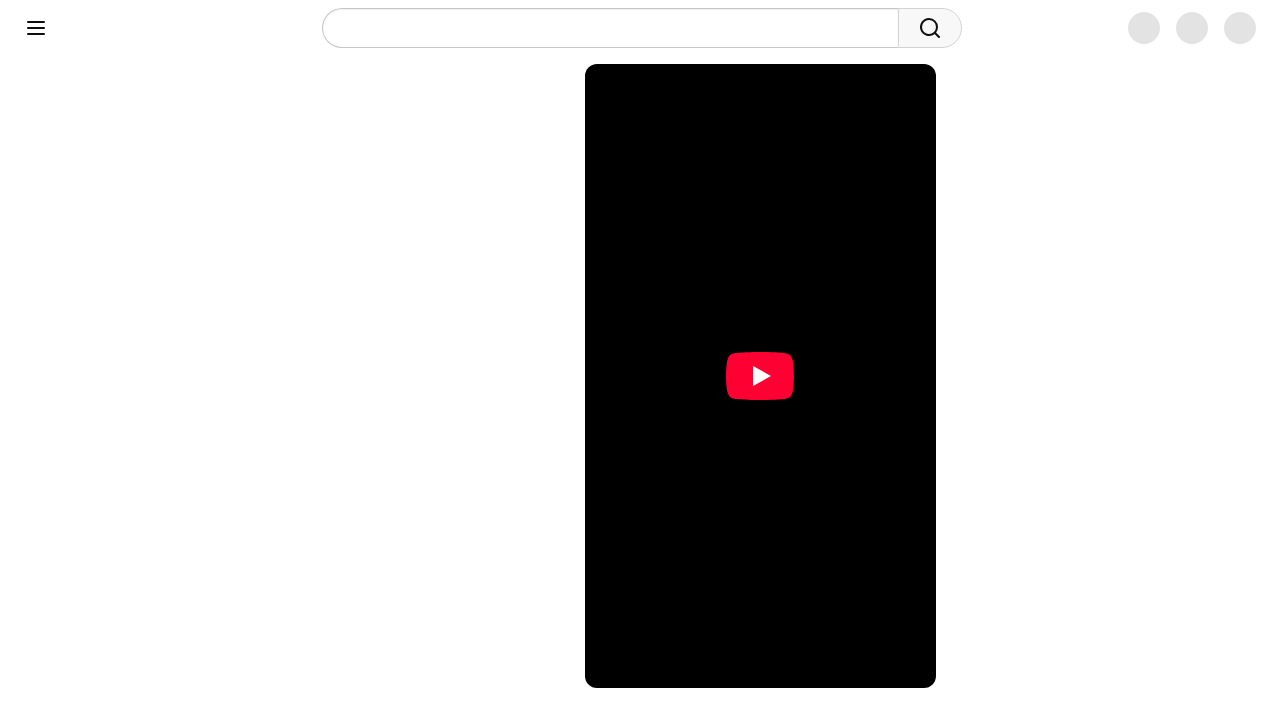

Scrolled down to next short video (iteration 3/5)
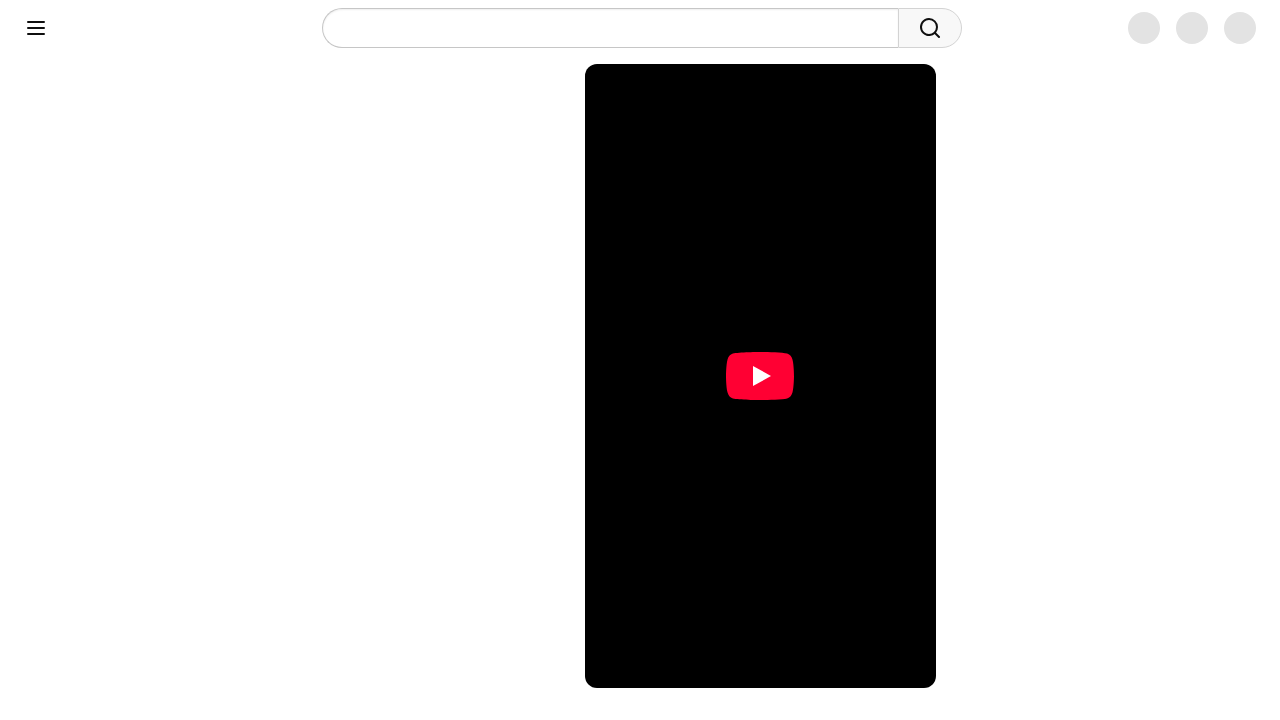

Simulated viewing time for short video (iteration 3/5)
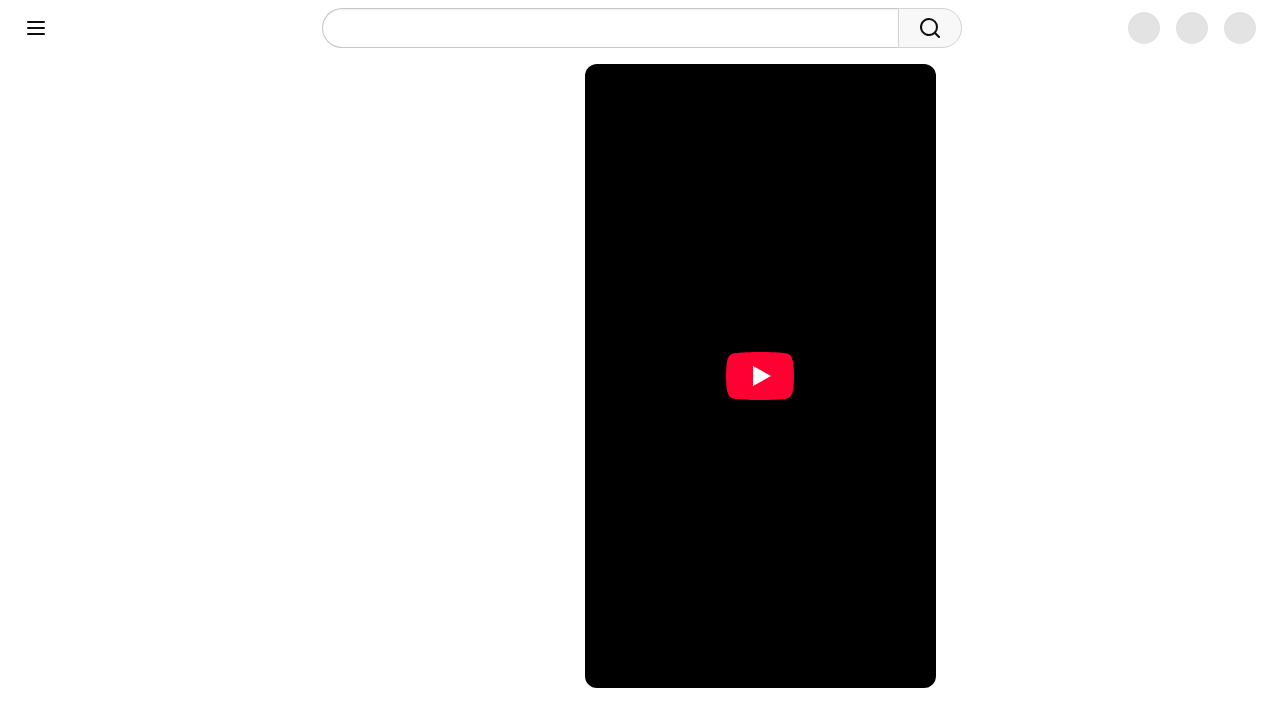

Scrolled down to next short video (iteration 4/5)
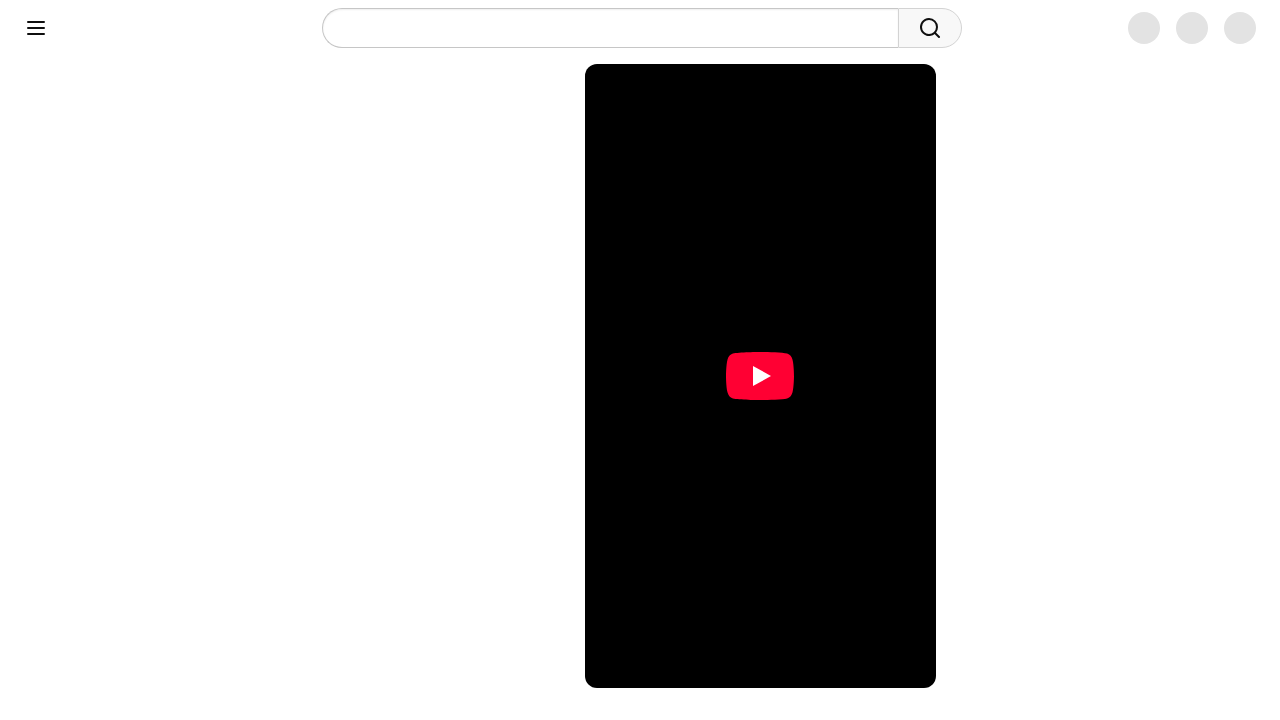

Simulated viewing time for short video (iteration 4/5)
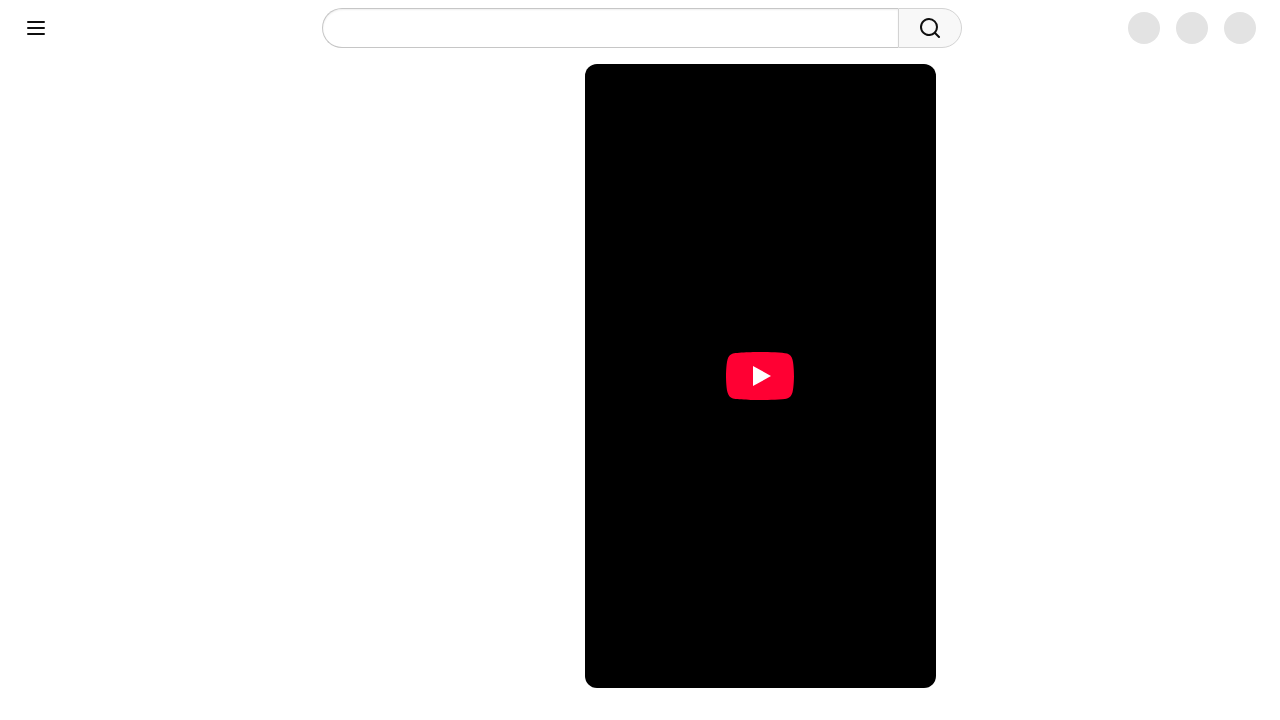

Scrolled down to next short video (iteration 5/5)
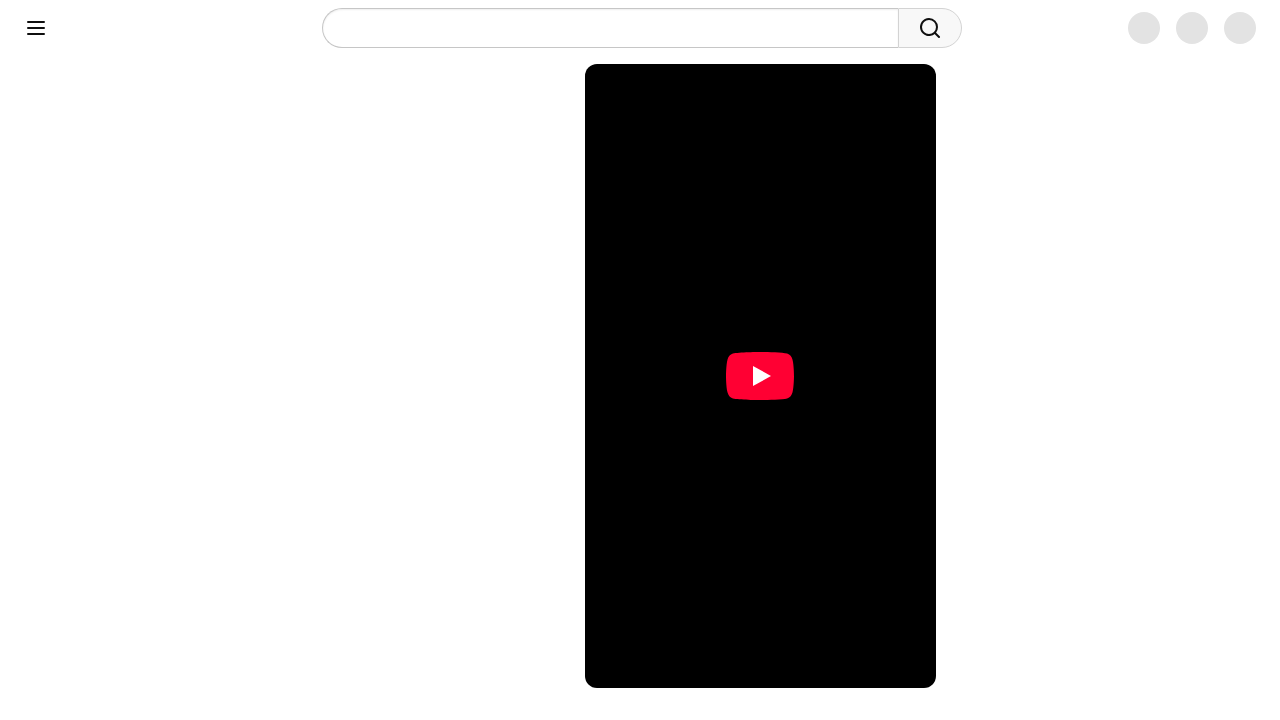

Simulated viewing time for short video (iteration 5/5)
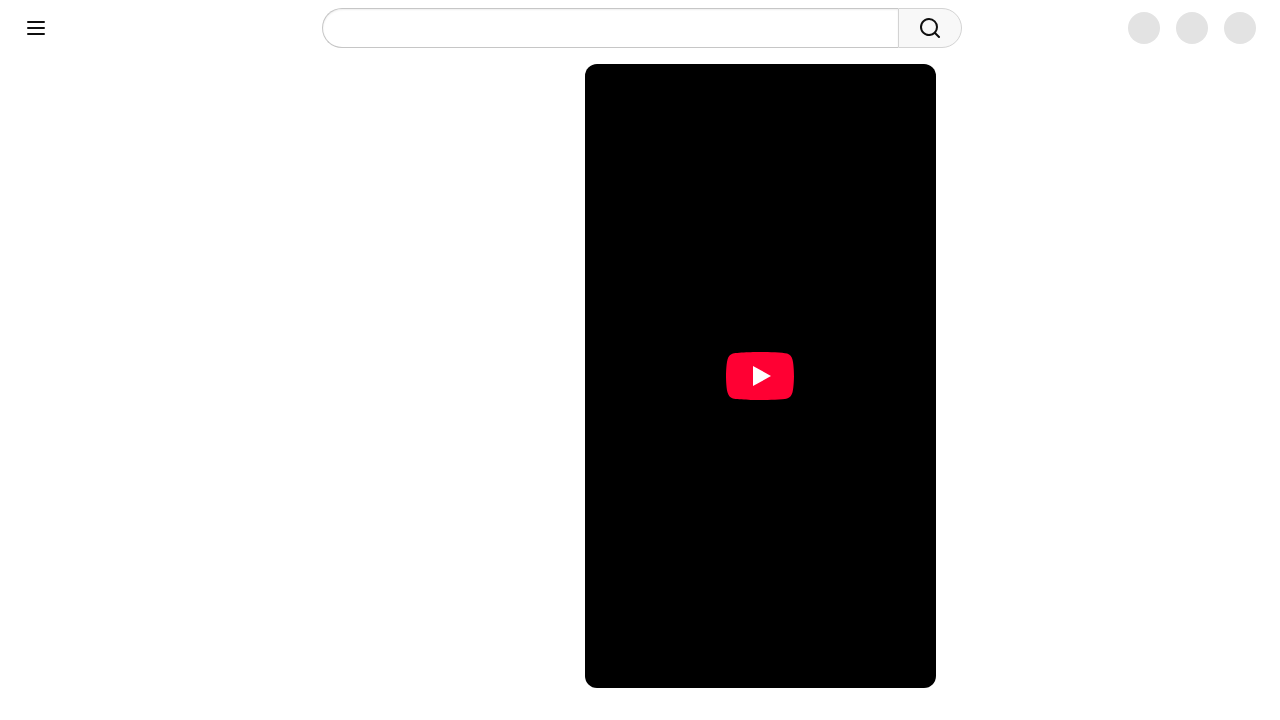

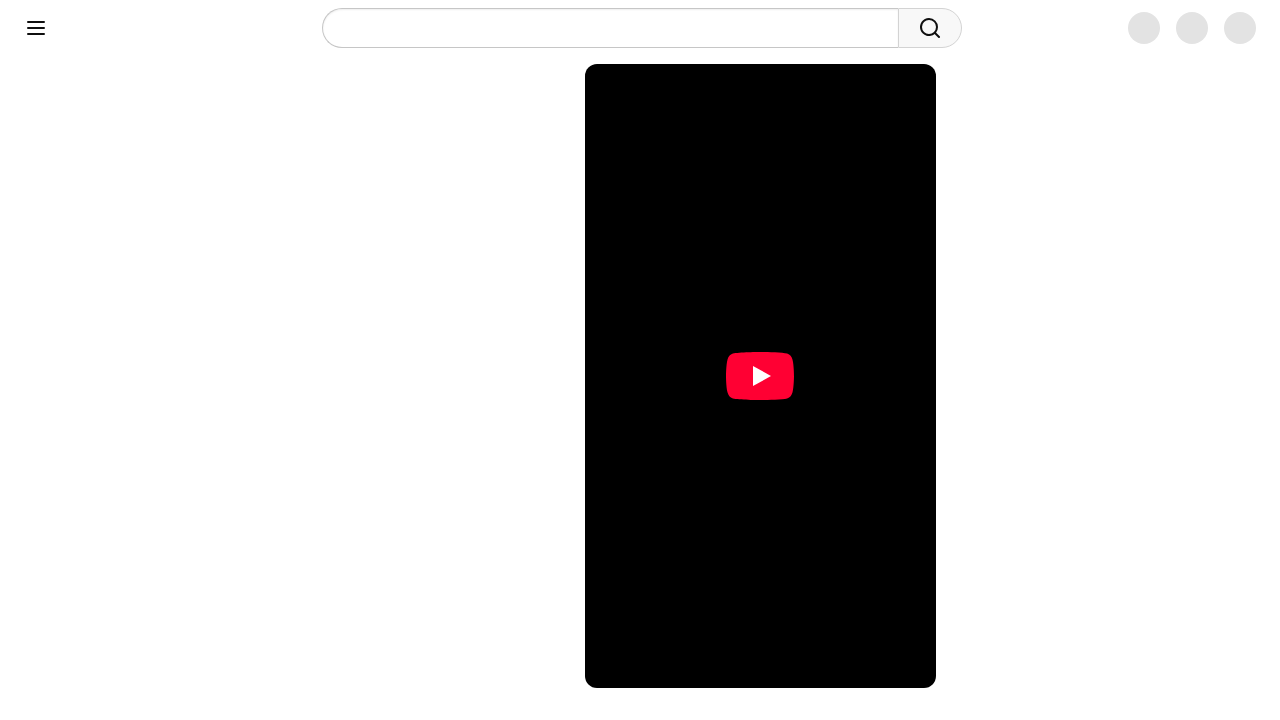